Tests basic page interaction on a dummy website by locating a heading element and filling in a text input field with a city name.

Starting URL: https://automationbysqatools.blogspot.com/2021/05/dummy-website.html

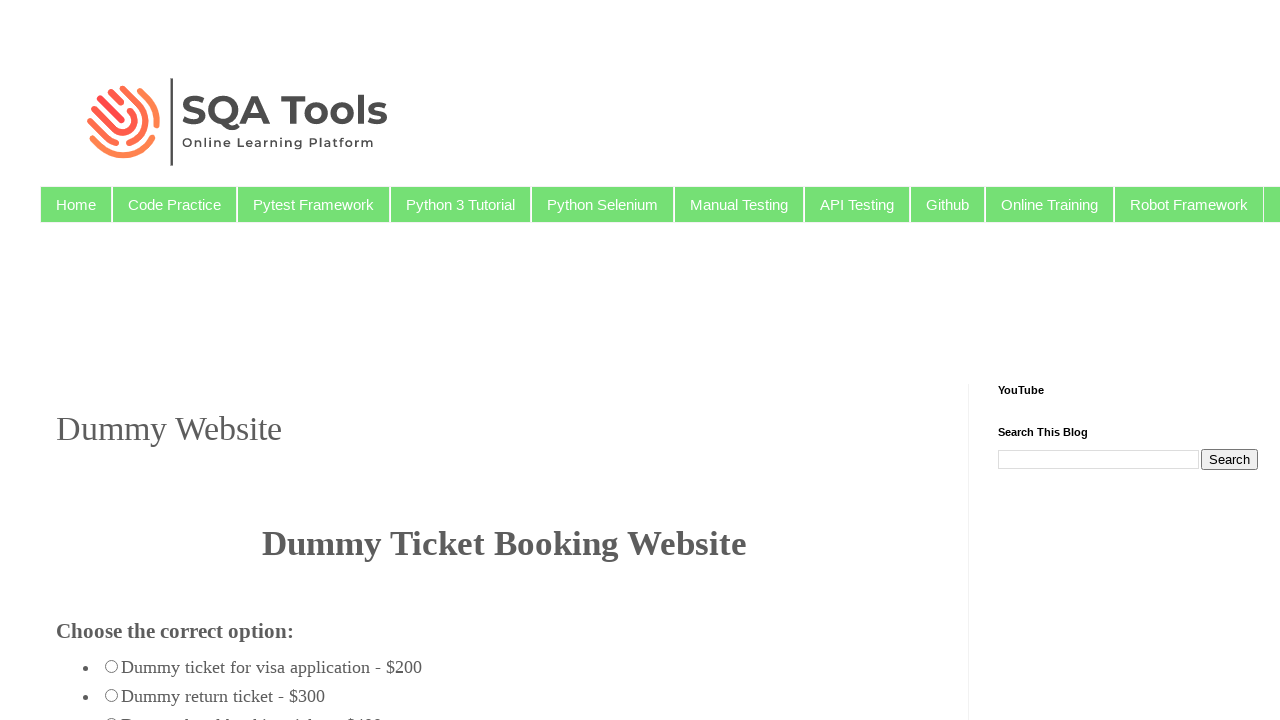

Waited for heading element containing 'Dummy' text to be present
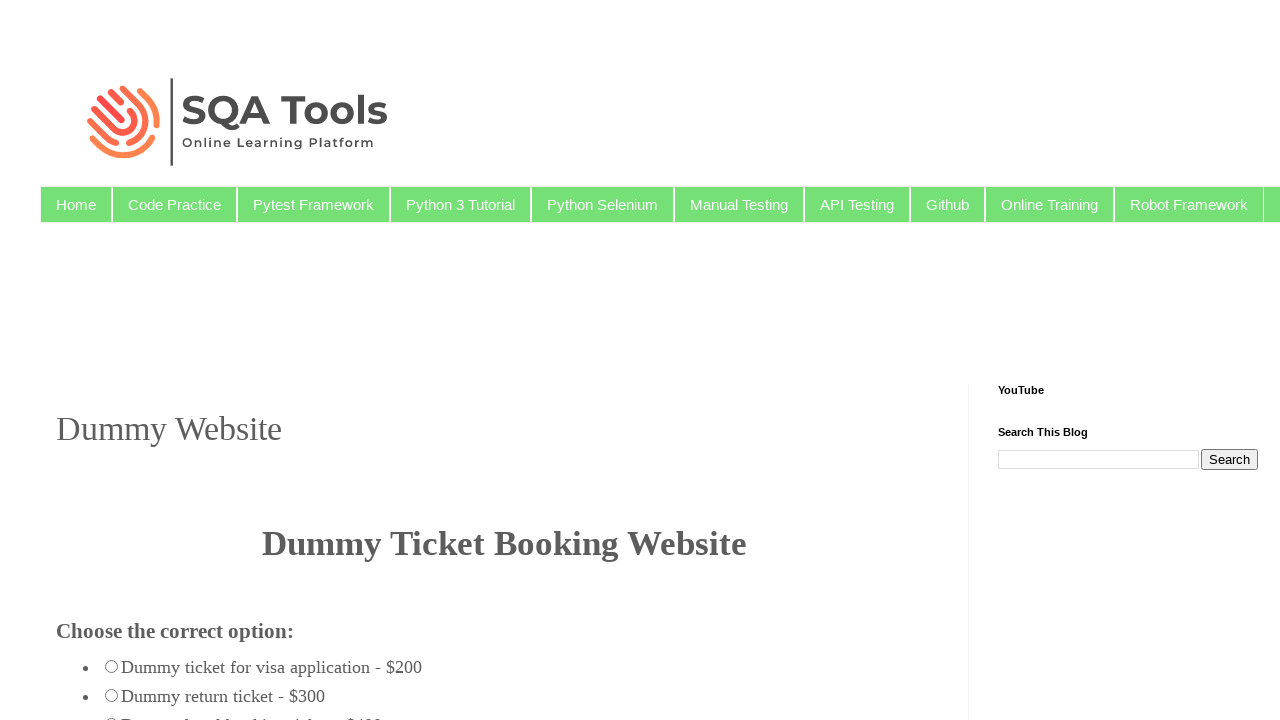

Filled 'from' input field with city name 'Bglr' on input[name*='from']
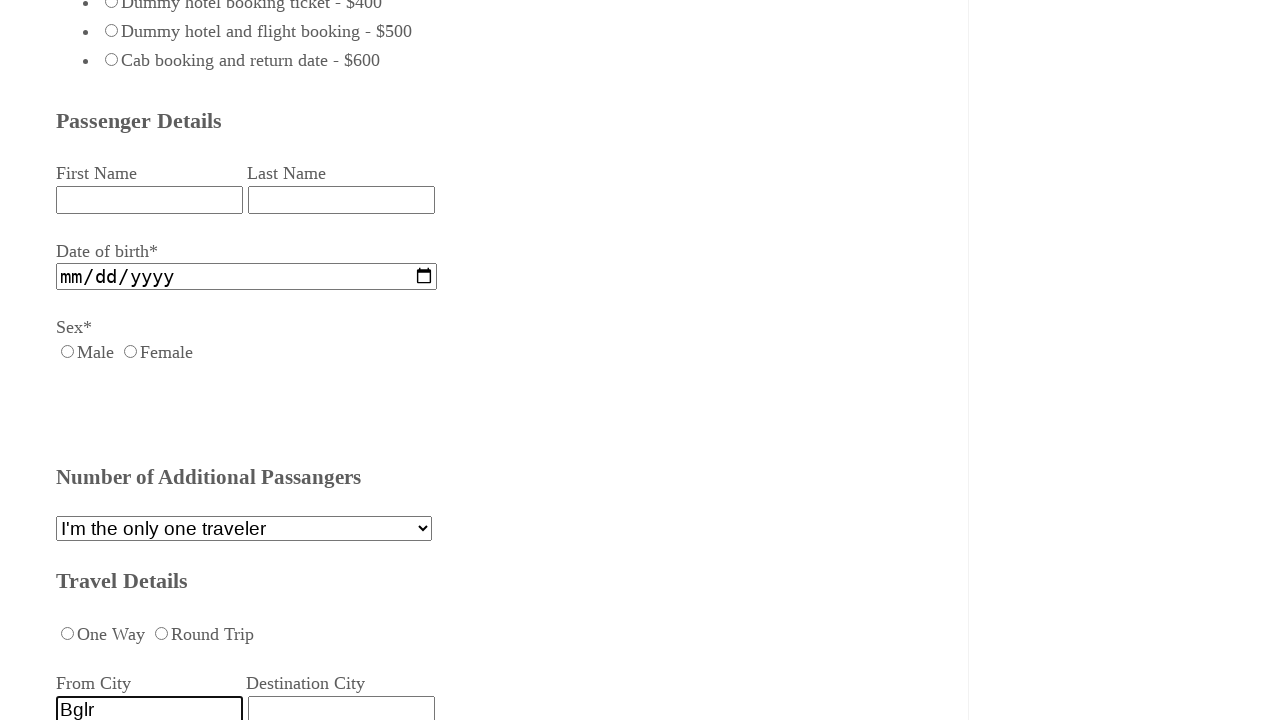

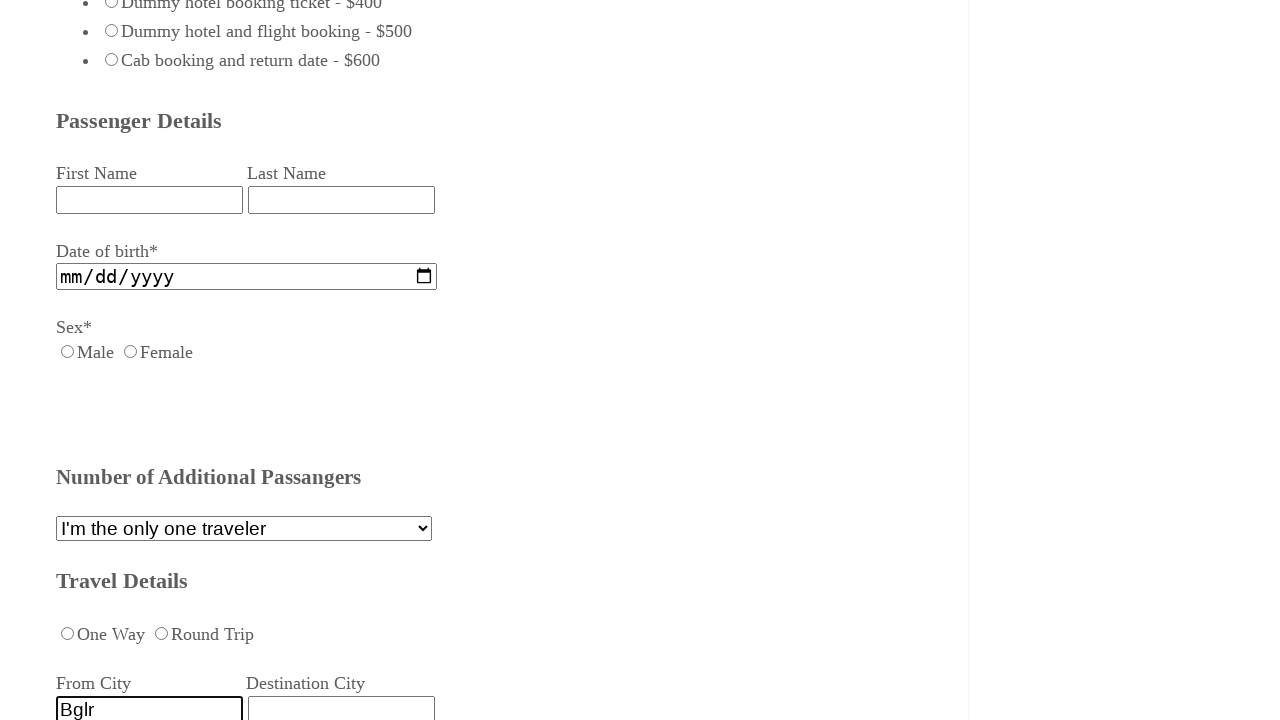